Navigates to cathwalk.app and waits for the page to fully load (network idle state), verifying the page is accessible.

Starting URL: https://cathwalk.app

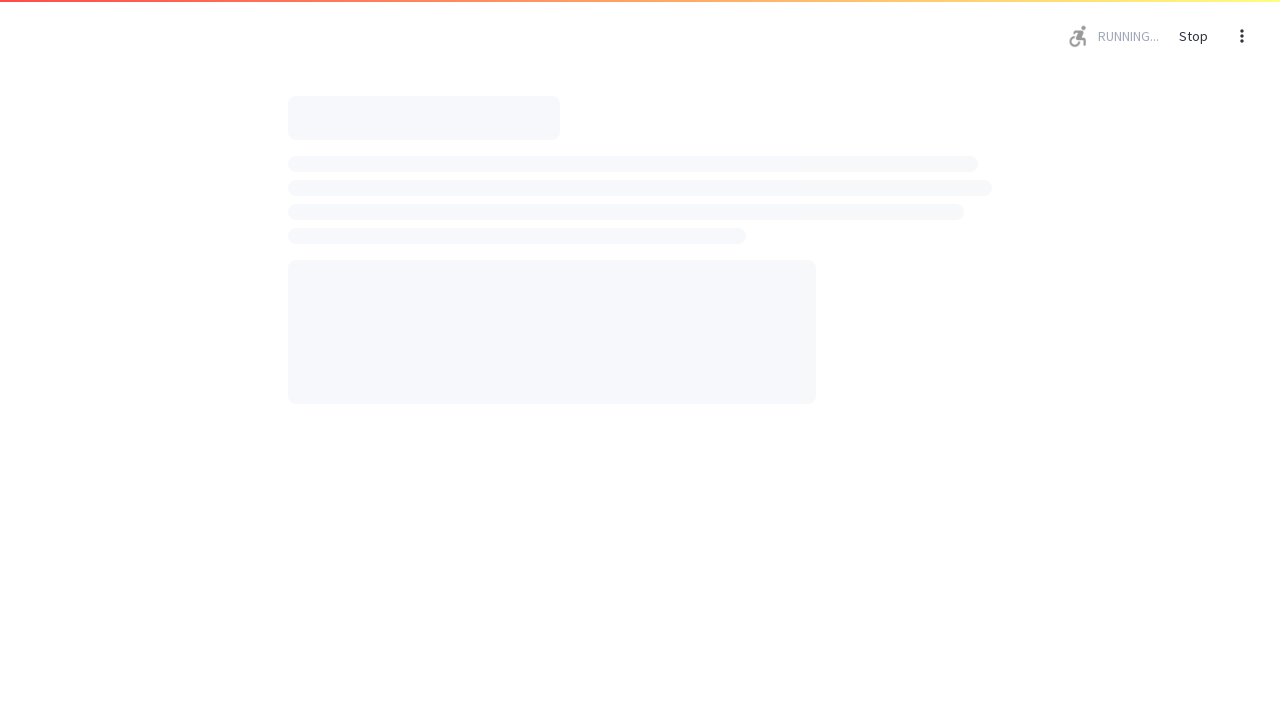

Navigated to https://cathwalk.app
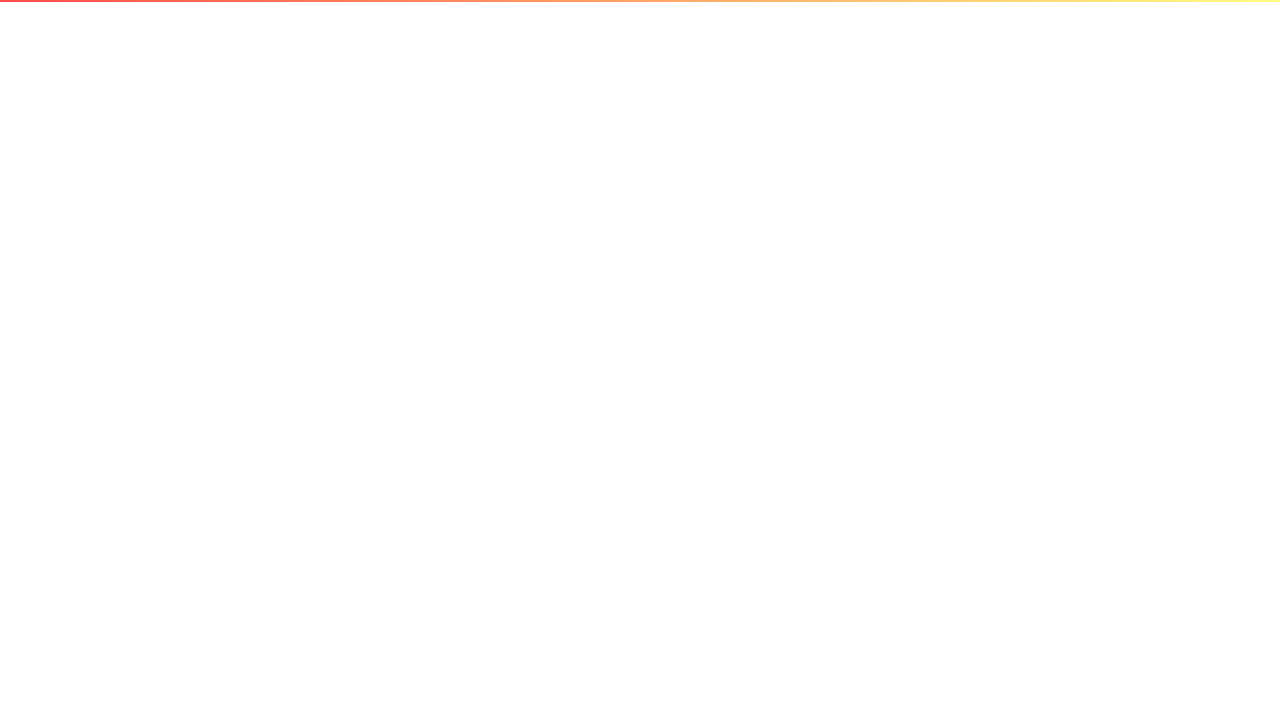

Page reached network idle state - fully loaded
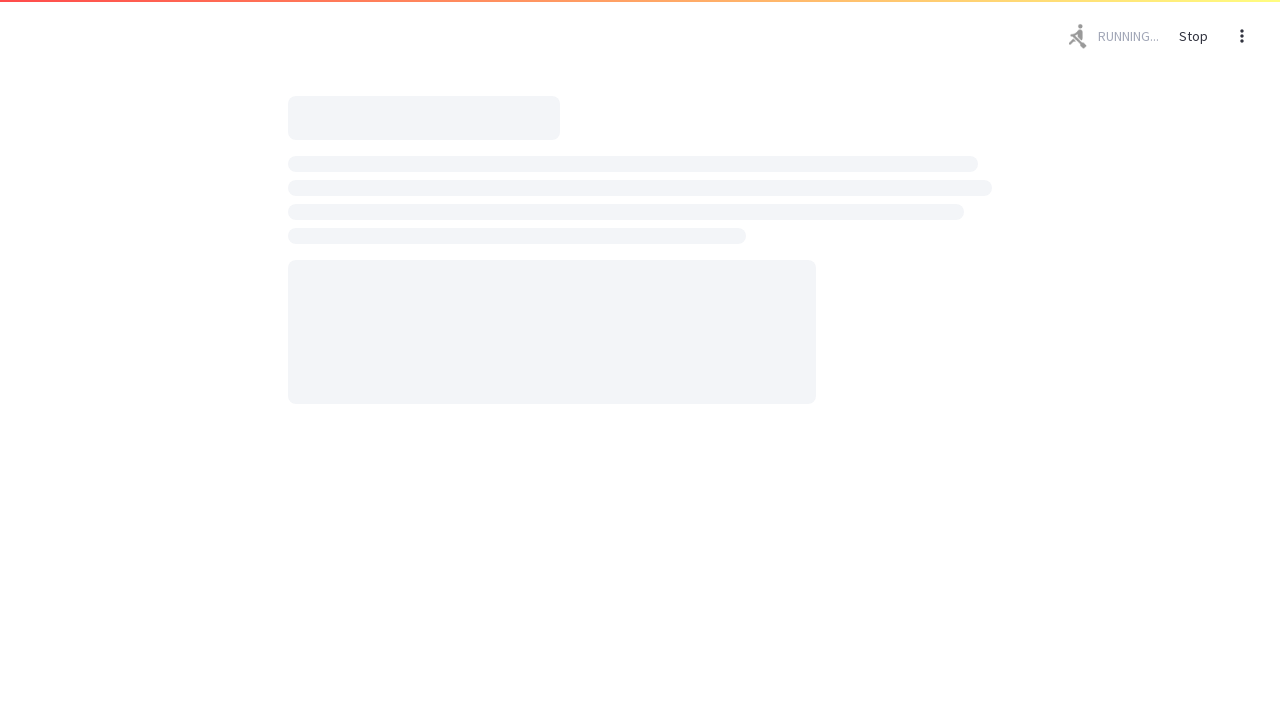

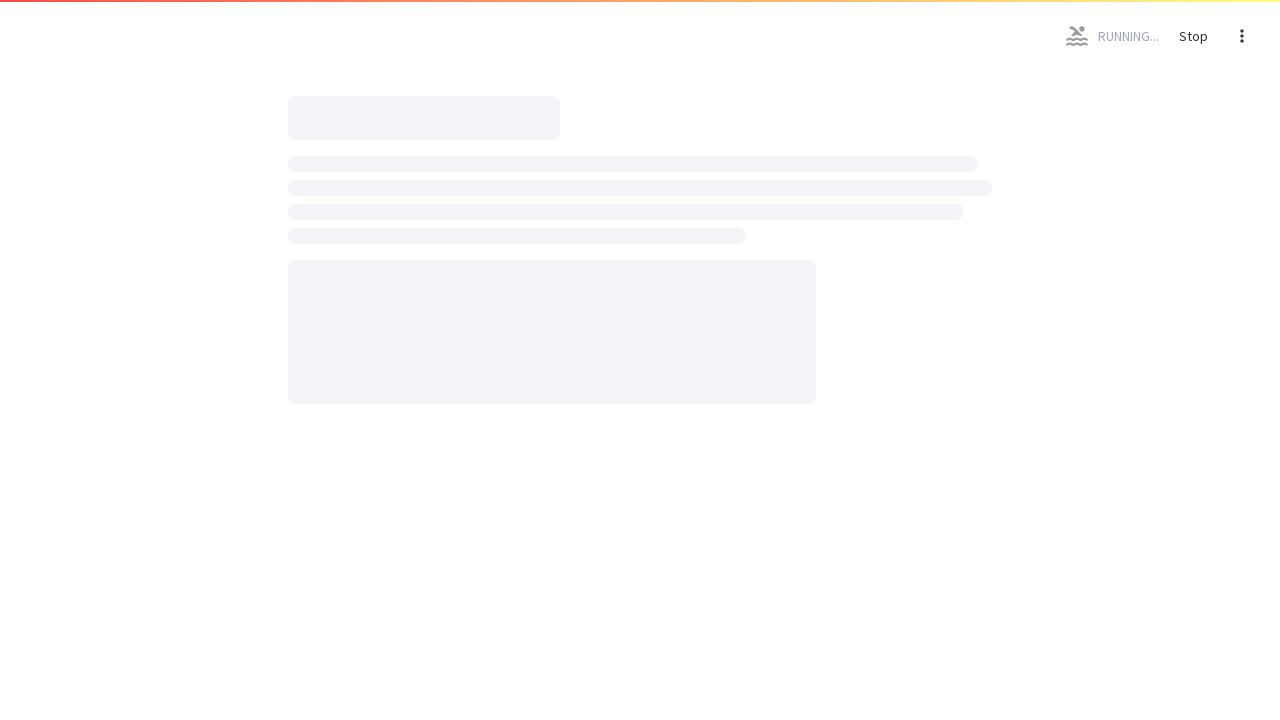